Tests keyboard key presses by sending SPACE and TAB keys to an element and verifying the displayed result text shows the correct key was pressed.

Starting URL: http://the-internet.herokuapp.com/key_presses

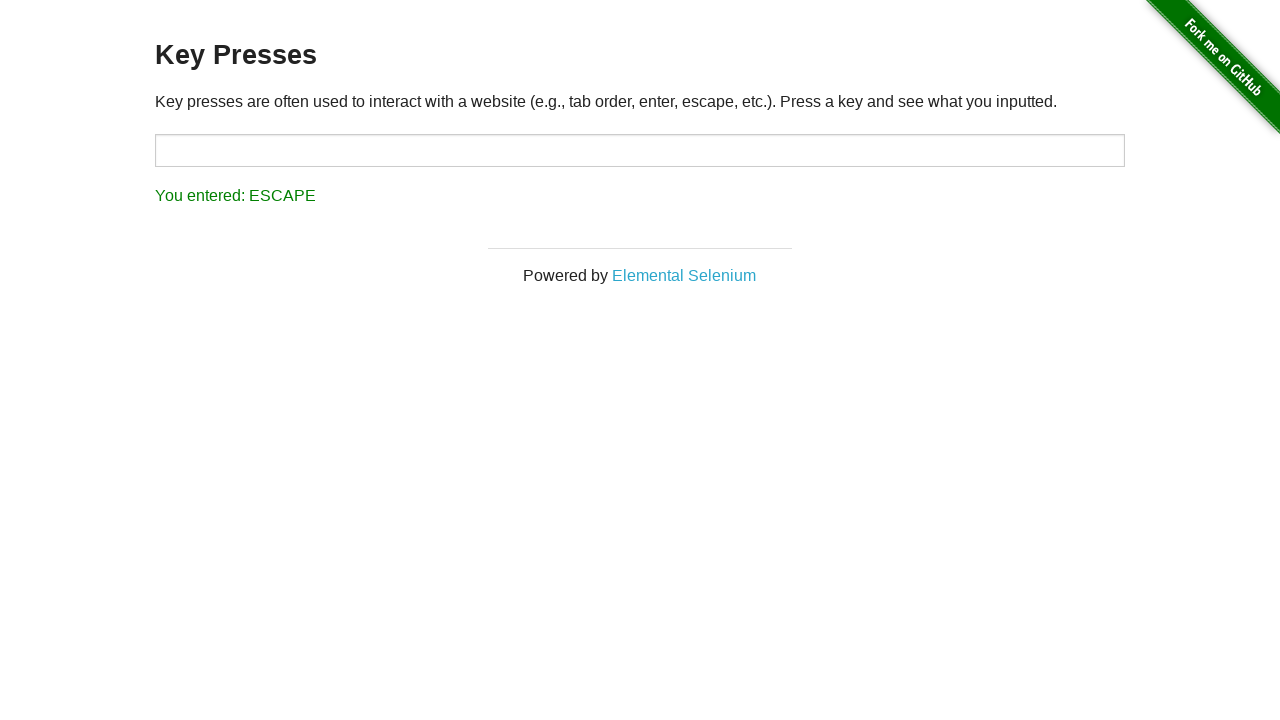

Pressed SPACE key on example element on .example
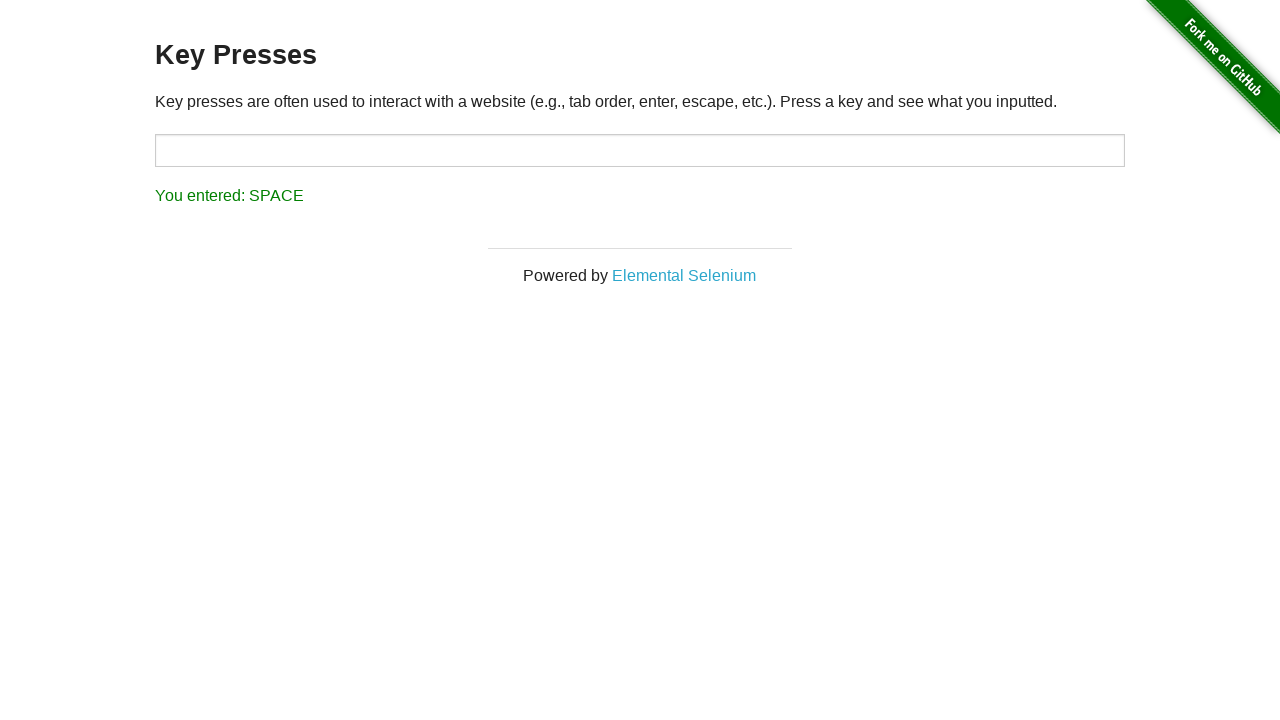

Verified result text shows SPACE key was pressed
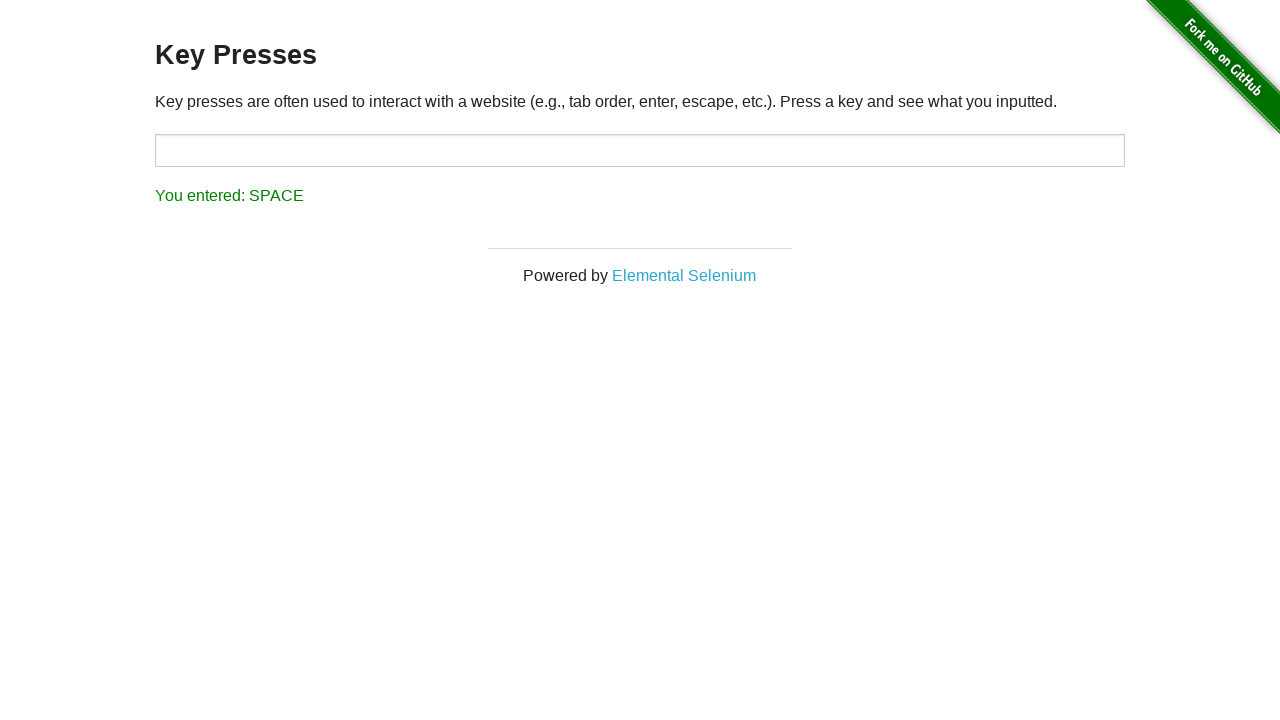

Pressed TAB key on currently focused element
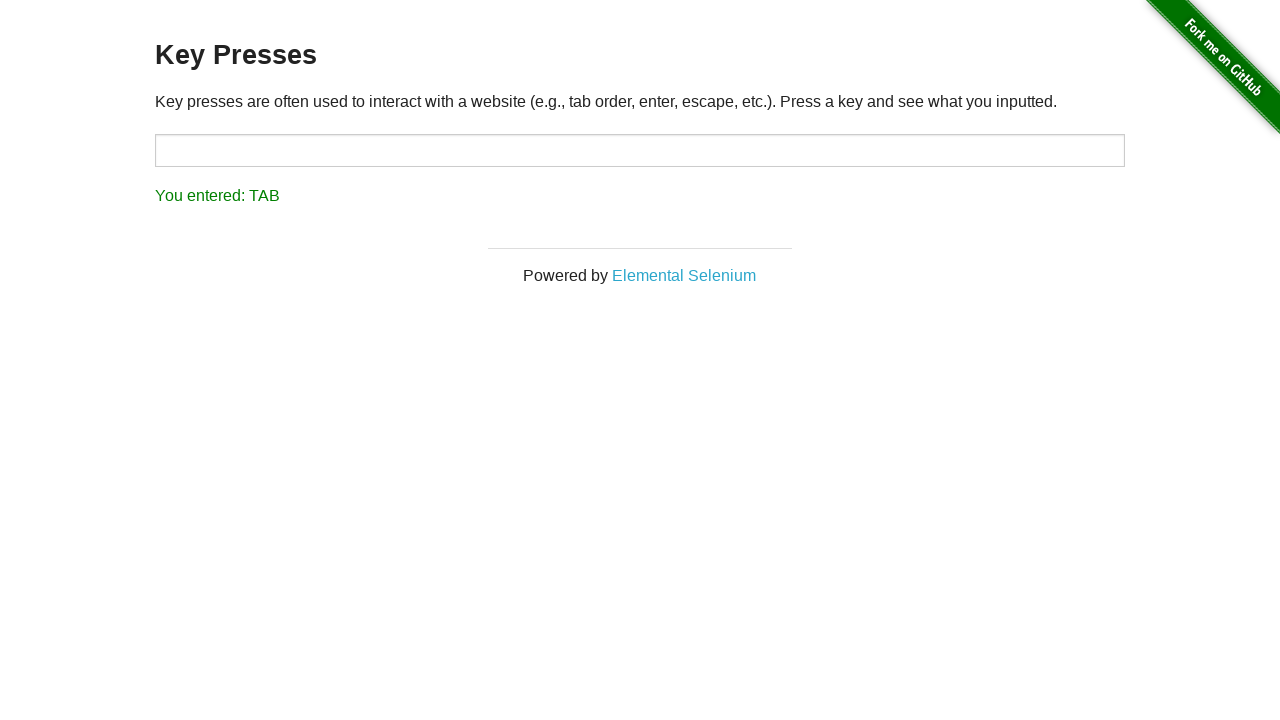

Verified result text shows TAB key was pressed
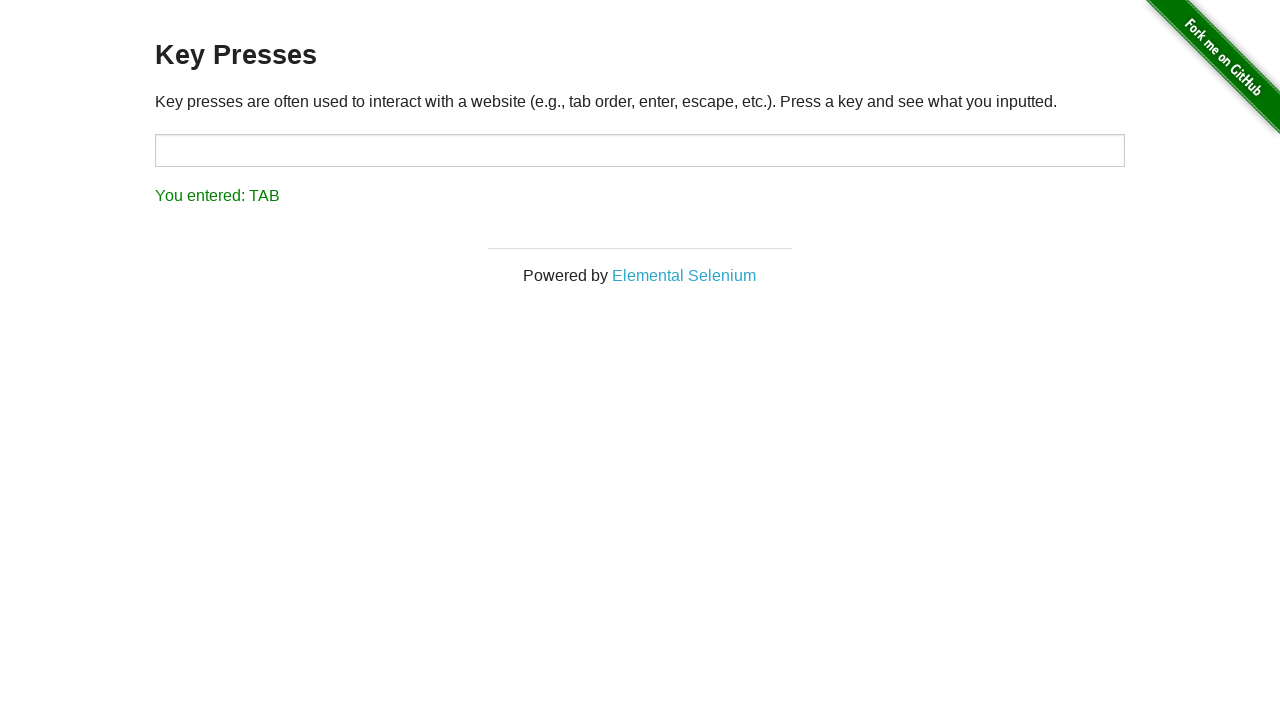

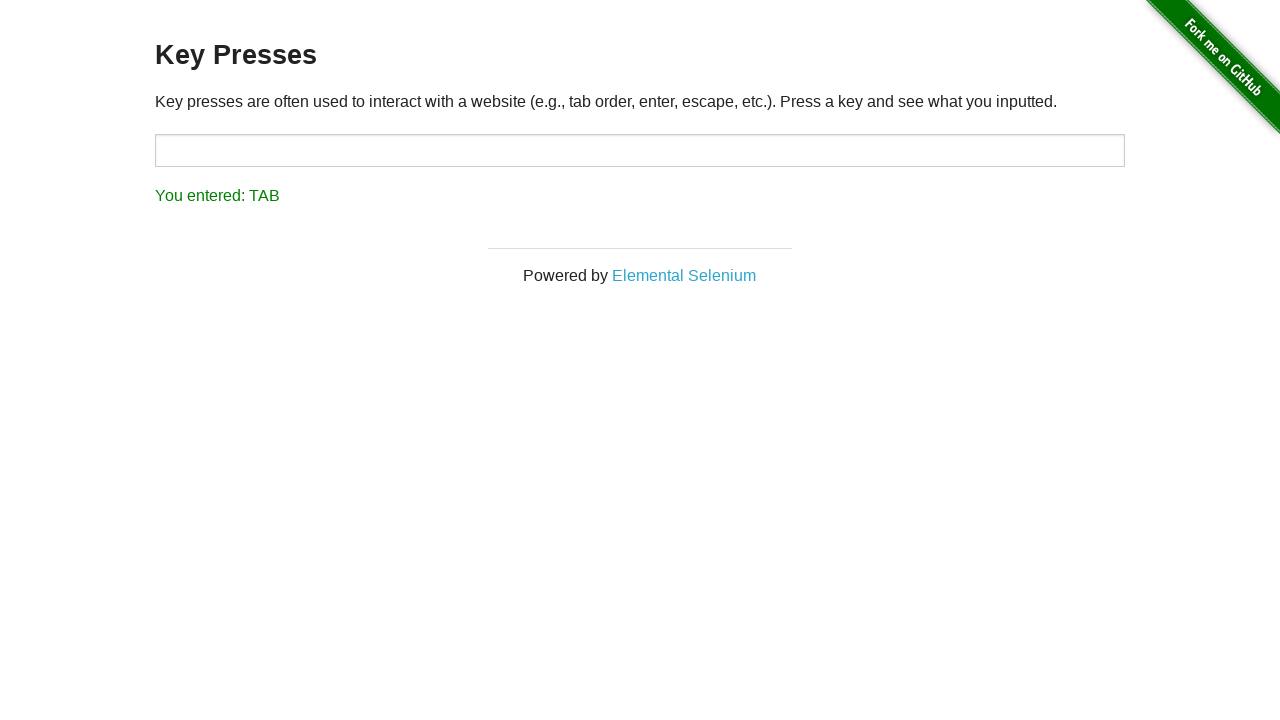